Waits for price to reach $100, then books and solves a math problem by calculating logarithm of the given value

Starting URL: http://suninjuly.github.io/explicit_wait2.html

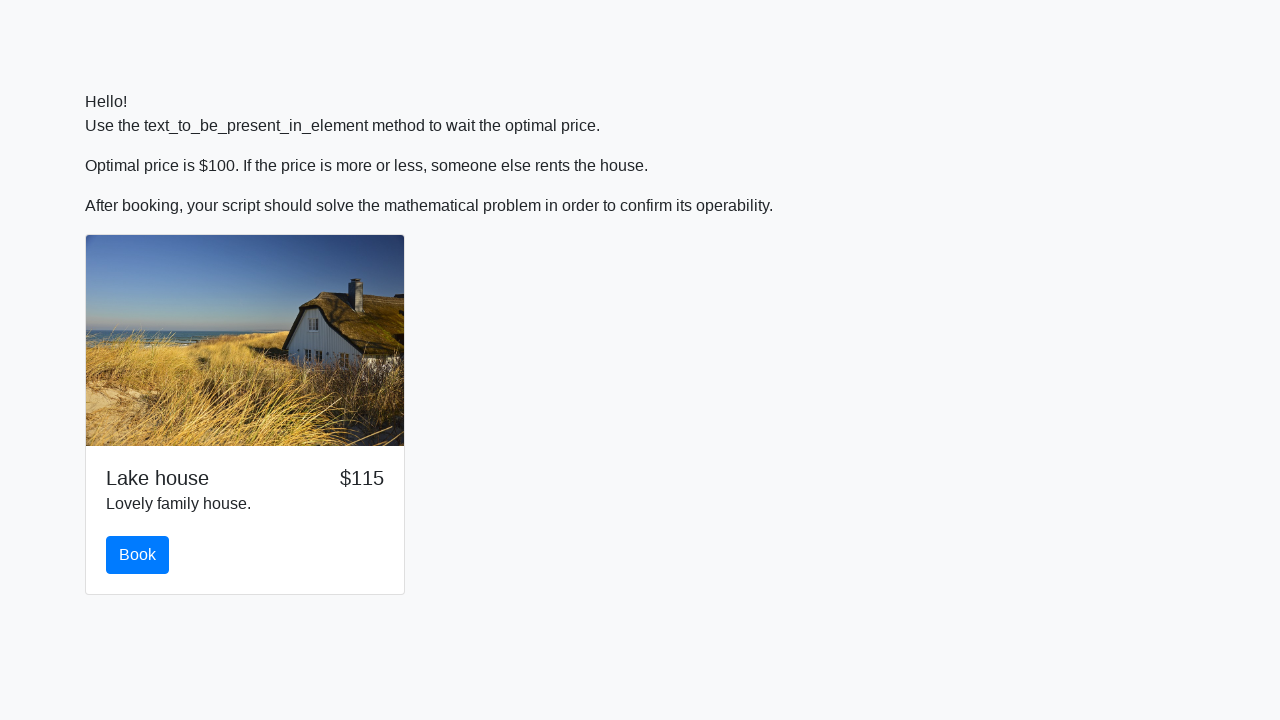

Waited for price to reach $100
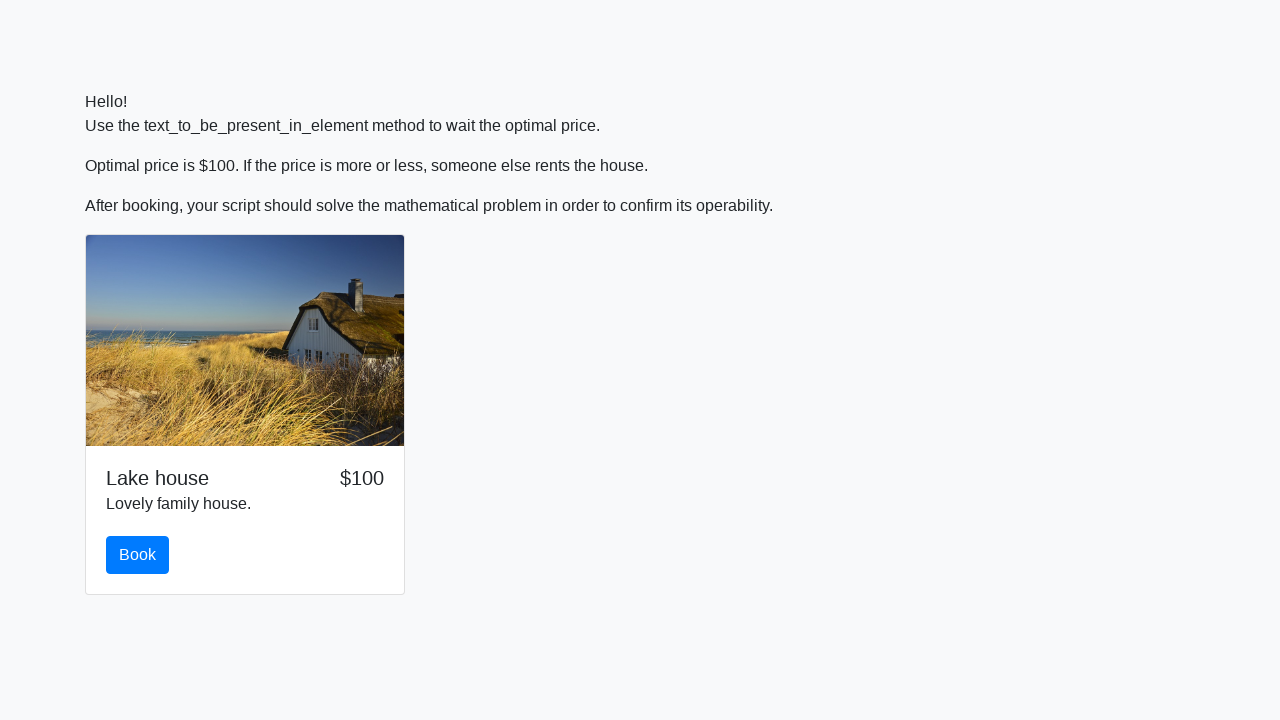

Clicked the book button at (138, 555) on #book
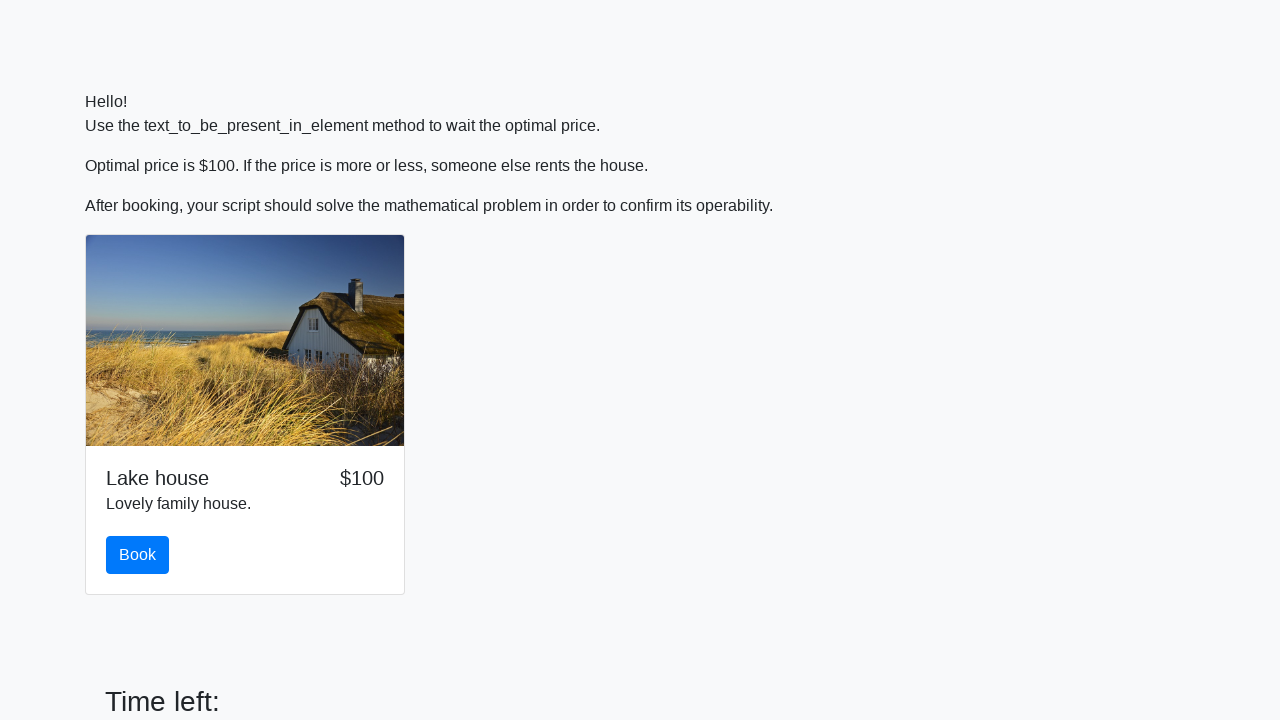

Retrieved input value: 408
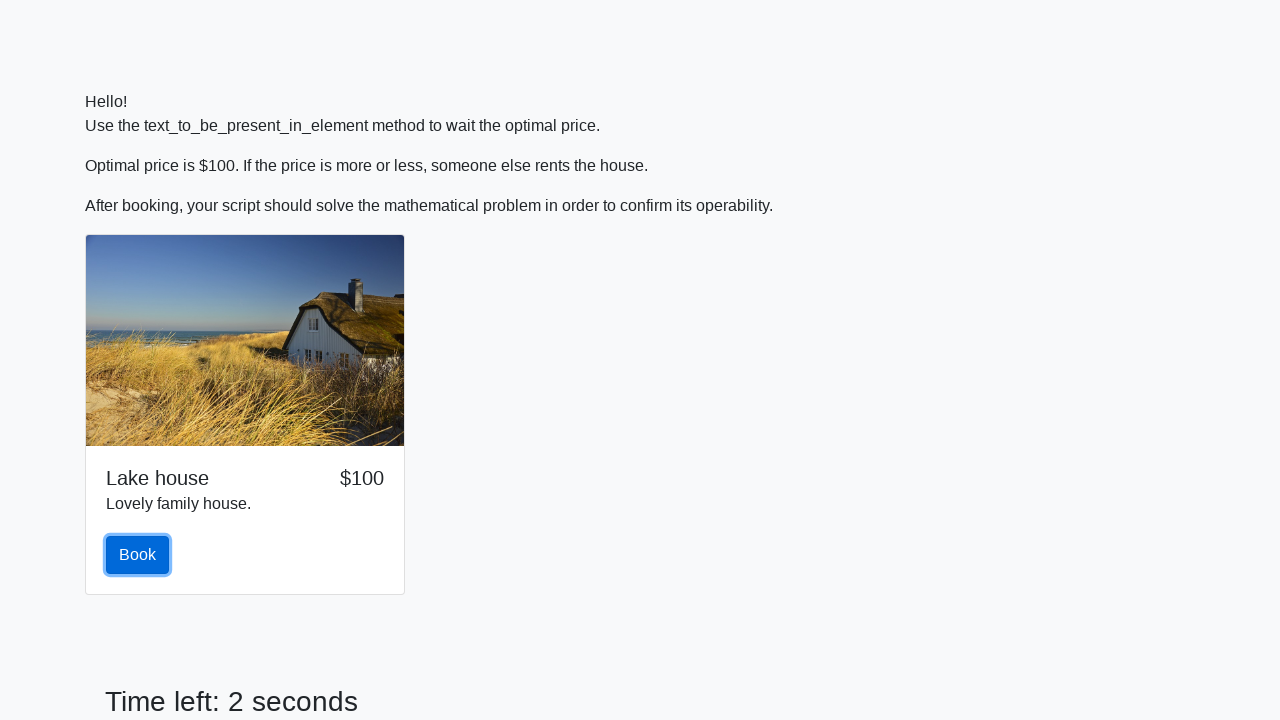

Calculated logarithm result: 1.558306631770858
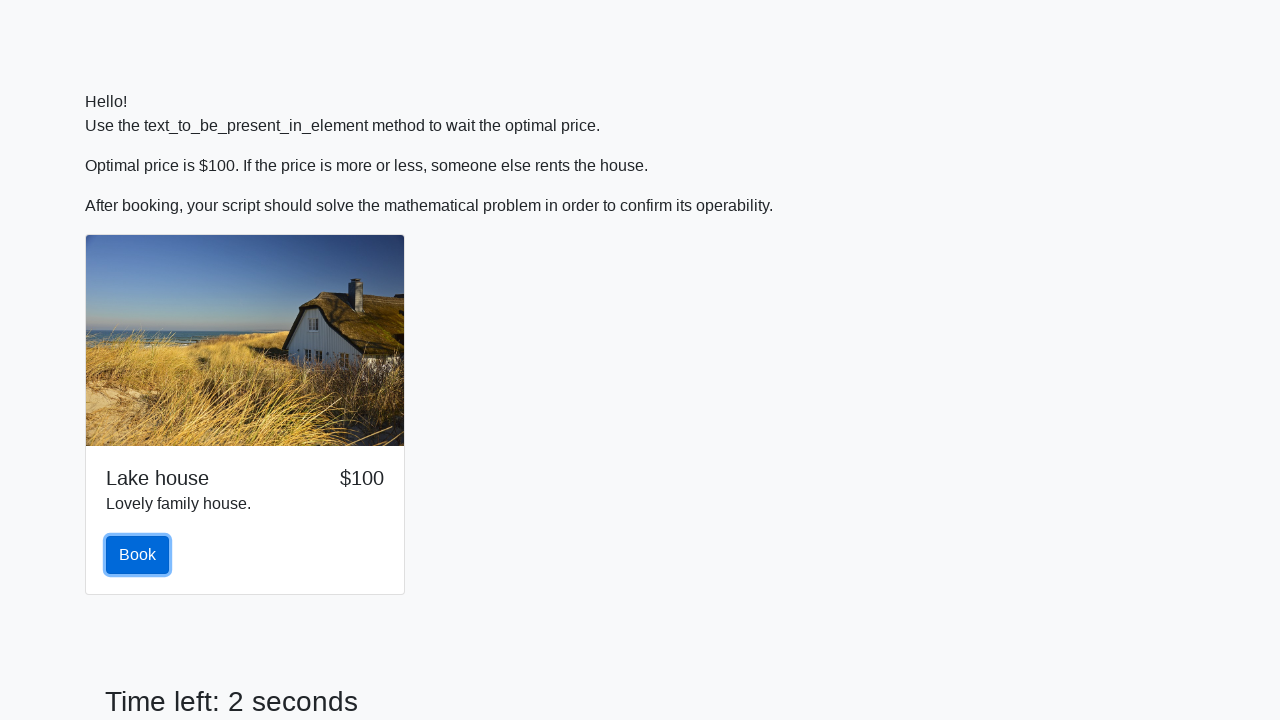

Filled answer field with calculated value on #answer
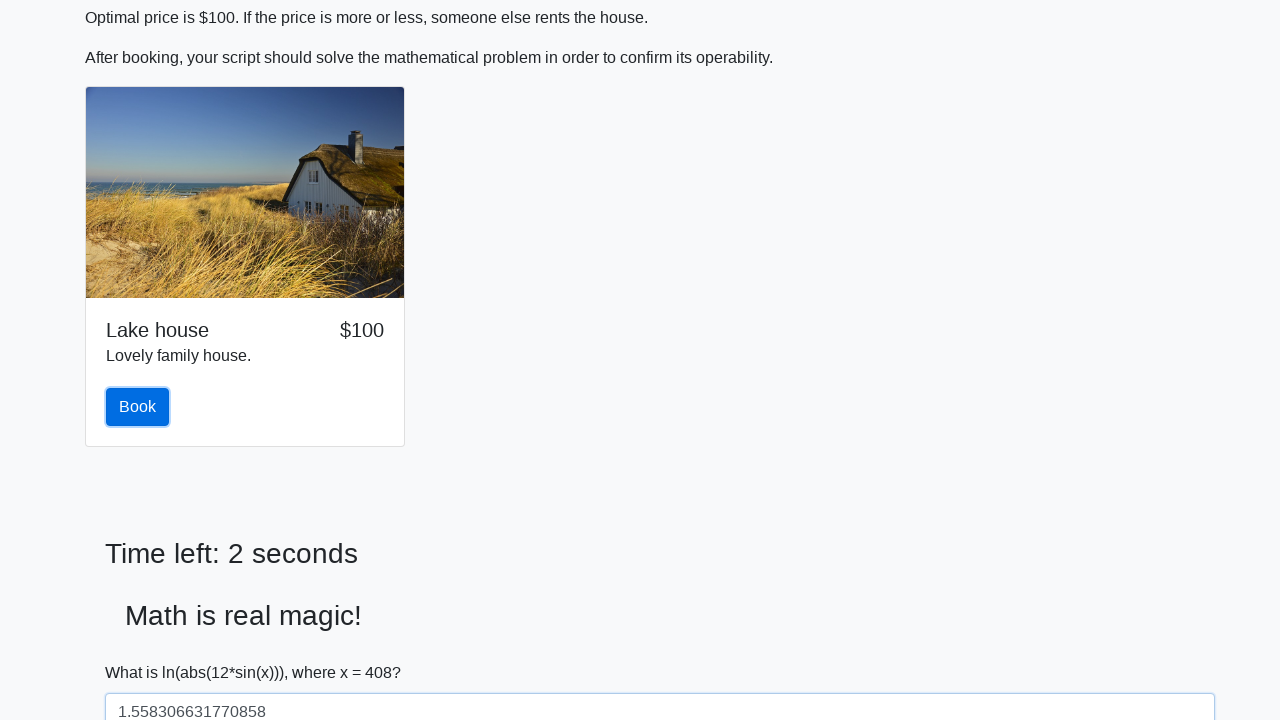

Clicked the solve button to submit answer at (143, 651) on #solve
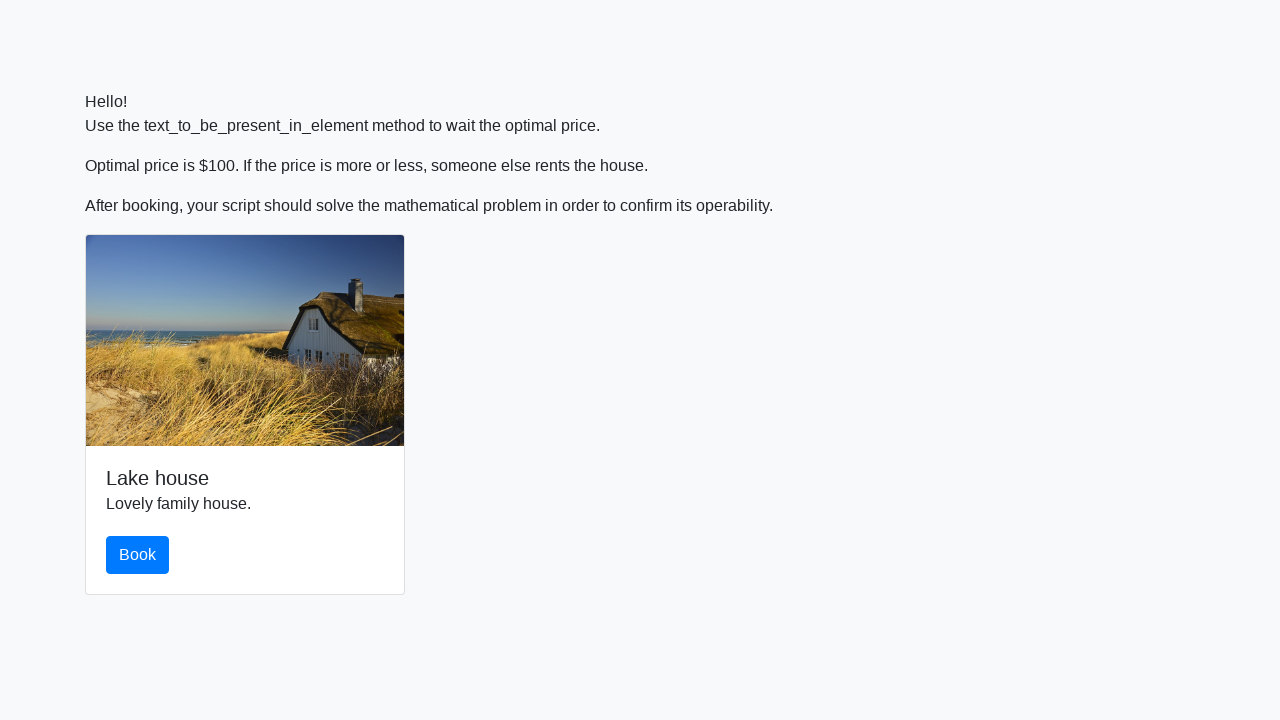

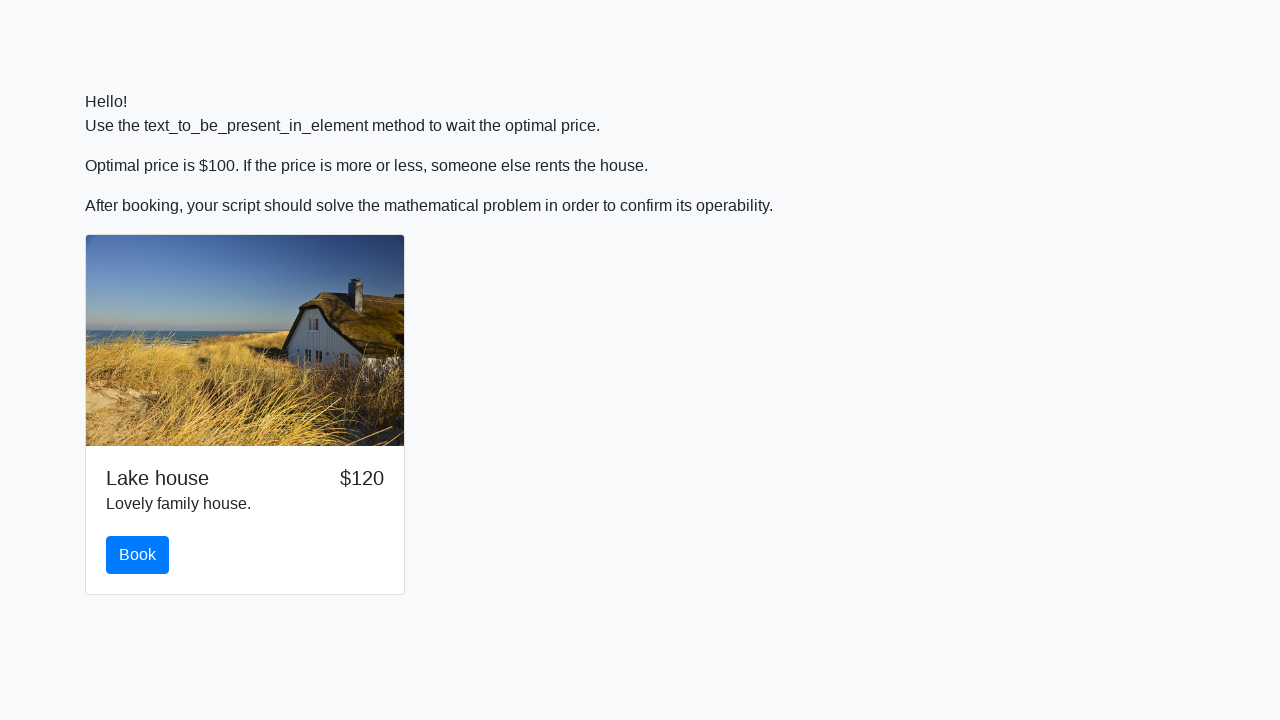